Tests the category section on Automation Exercise website by verifying that exactly 3 category elements are present in the panel-title class

Starting URL: https://www.automationexercise.com

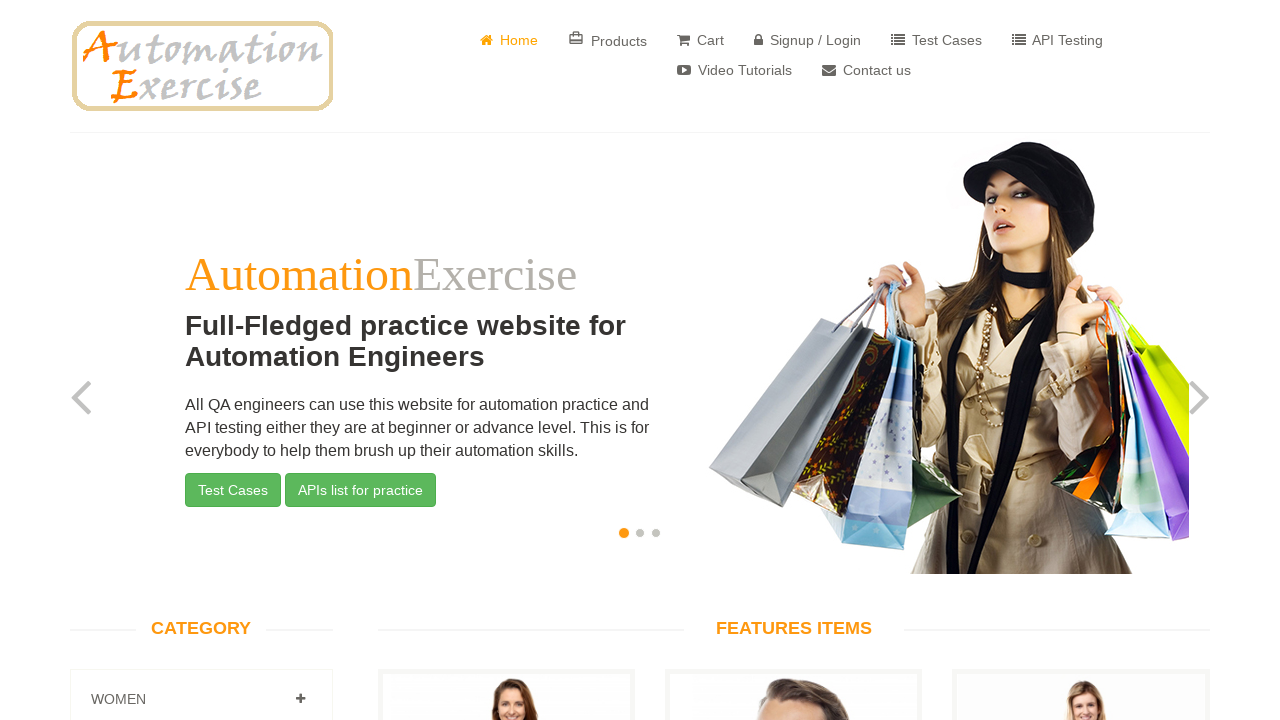

Navigated to Automation Exercise website
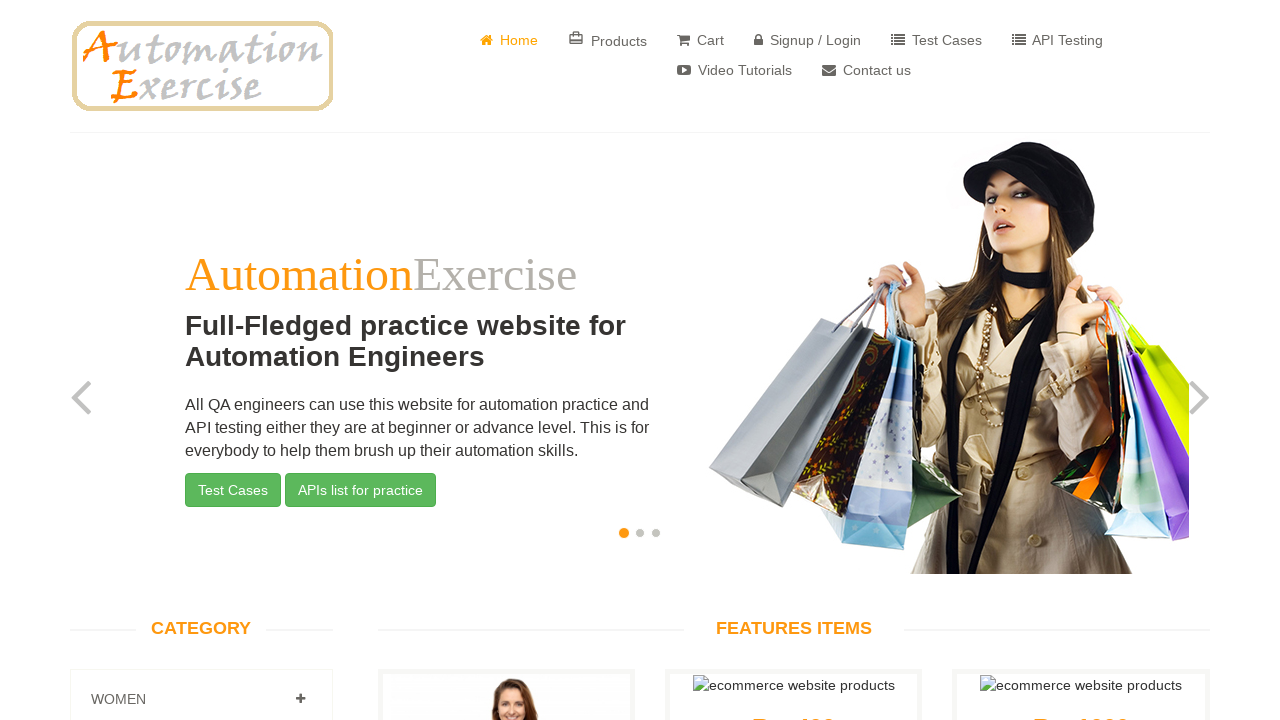

Category section loaded with panel-title class elements
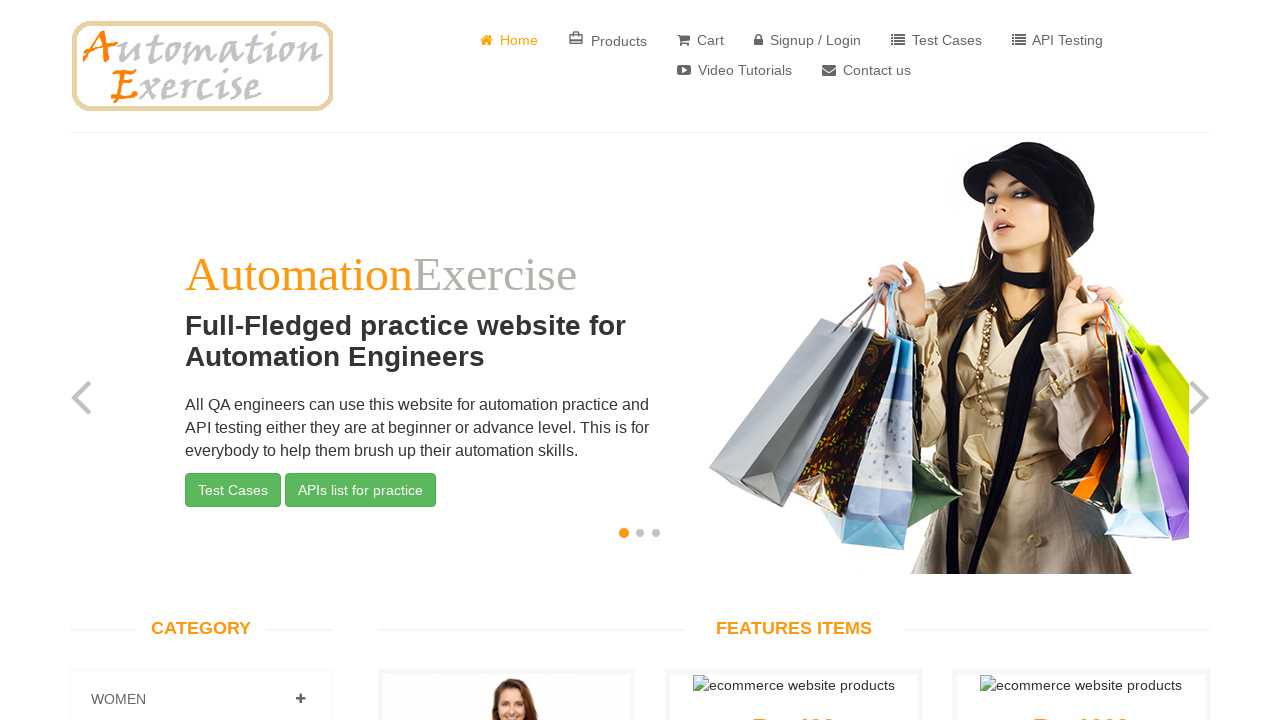

Located all category elements - found 3 elements
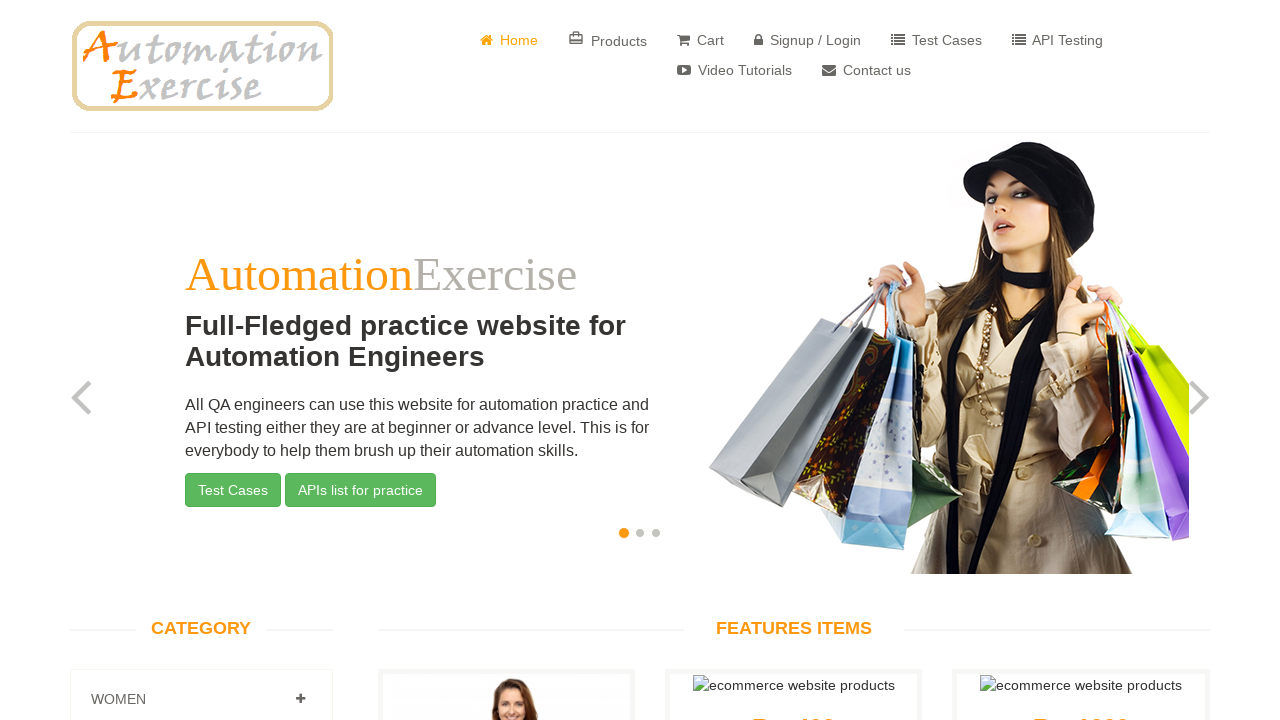

Verified exactly 3 category elements are present in the category section
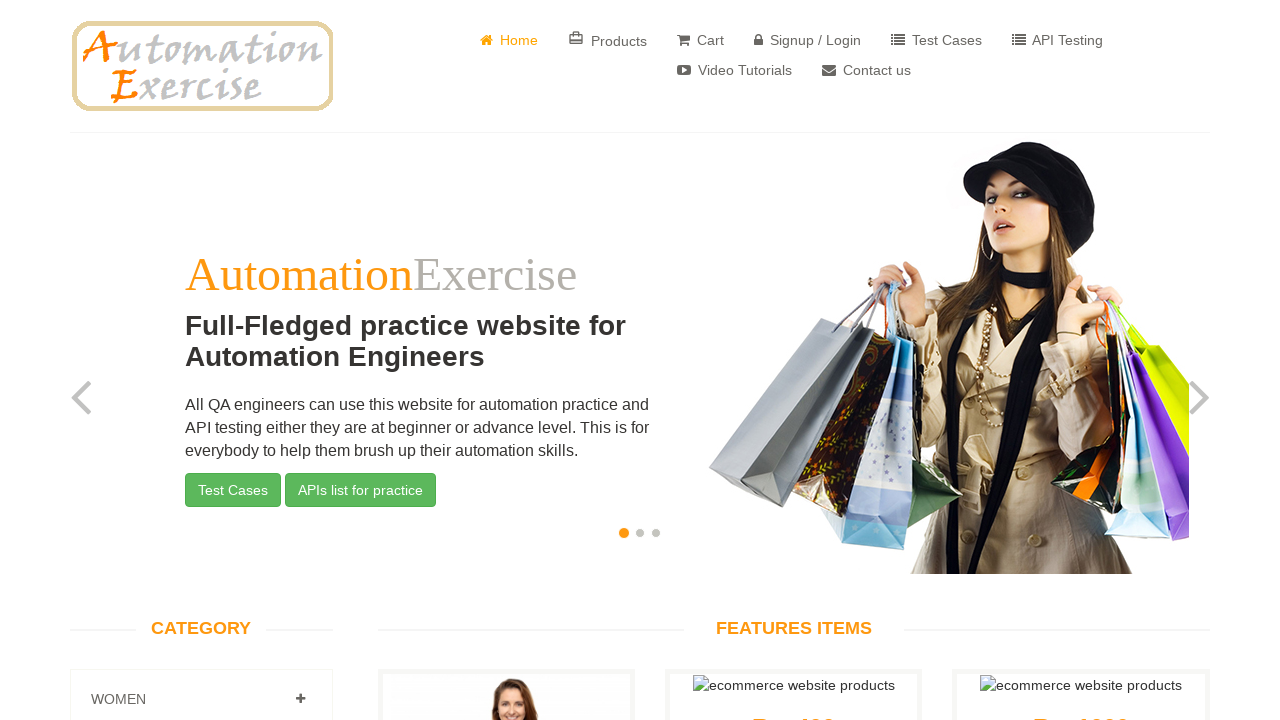

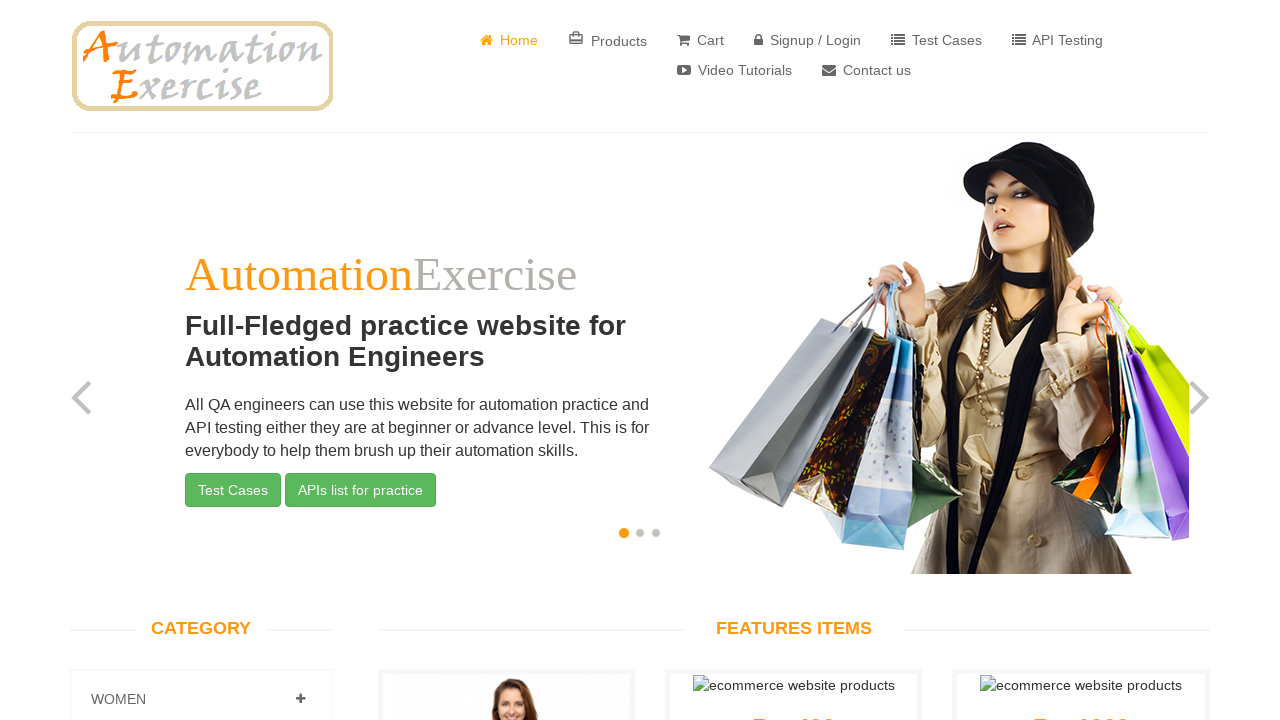